Tests searching for a camera product and clicking on the product details from search results

Starting URL: https://ecommerce-playground.lambdatest.io/

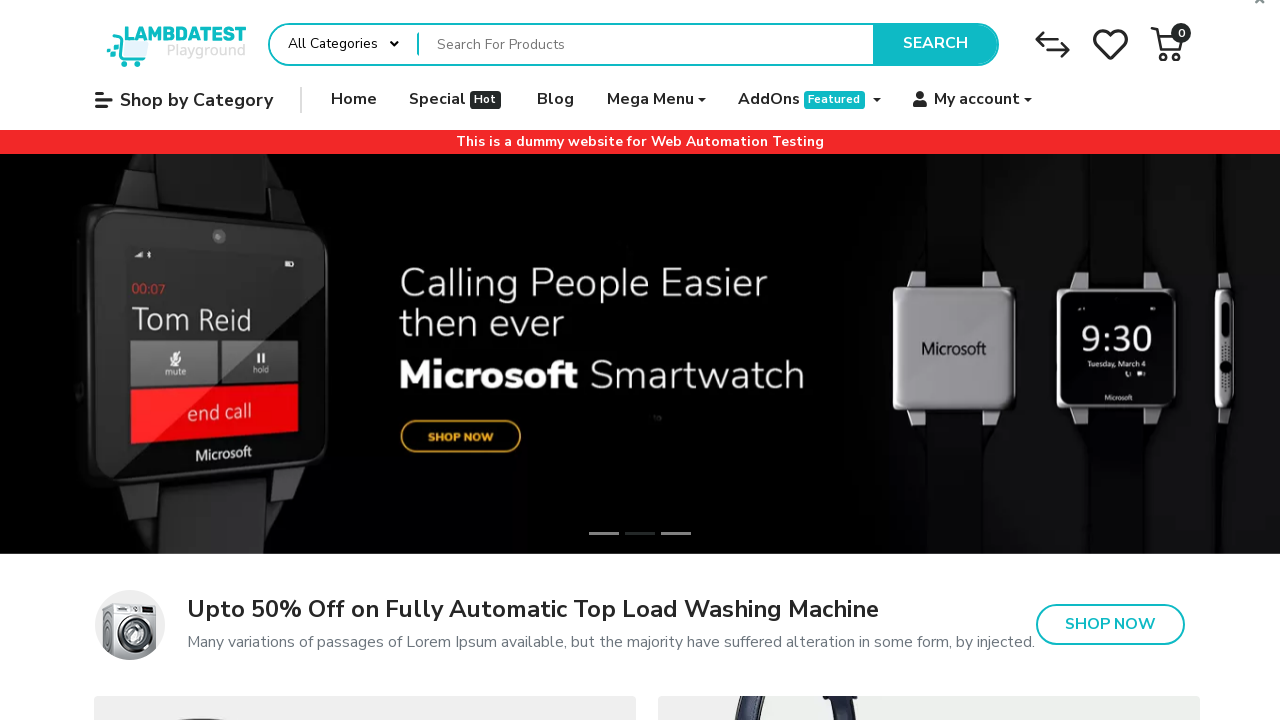

Filled search field with 'canon EOS 5D' on input[name='search']
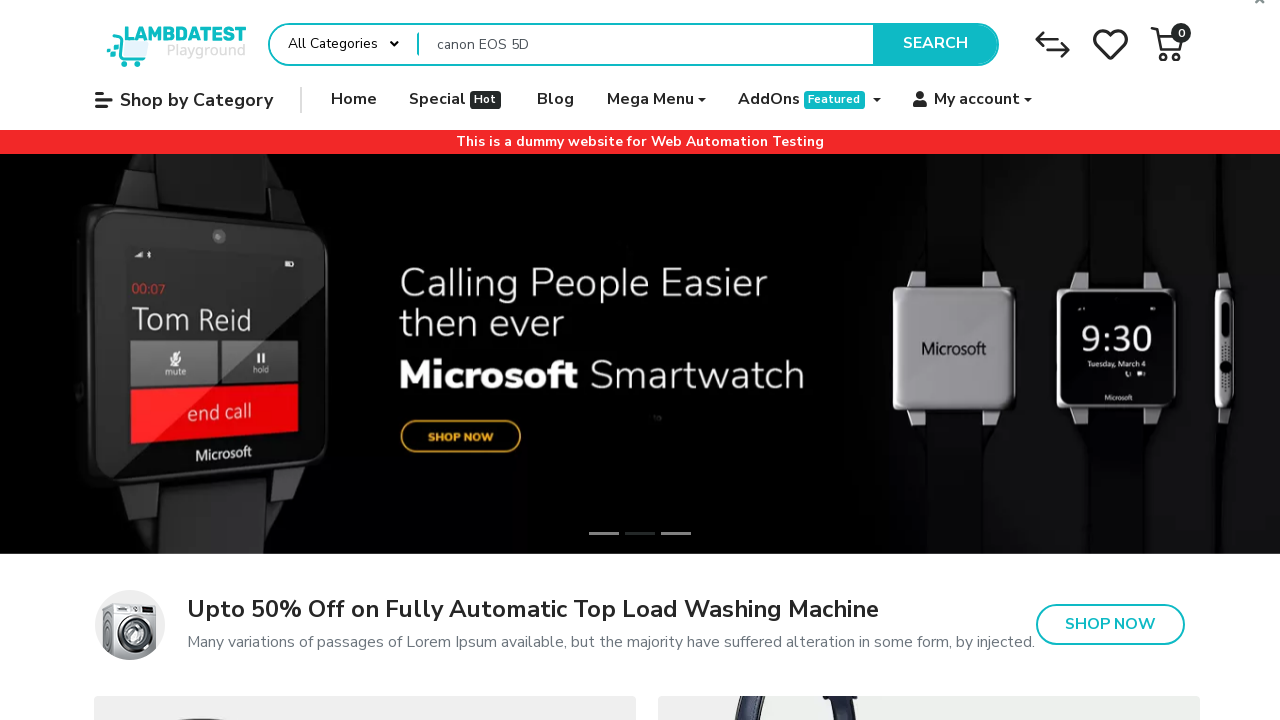

Clicked submit button to search for Canon EOS 5D at (935, 44) on button[type='submit']
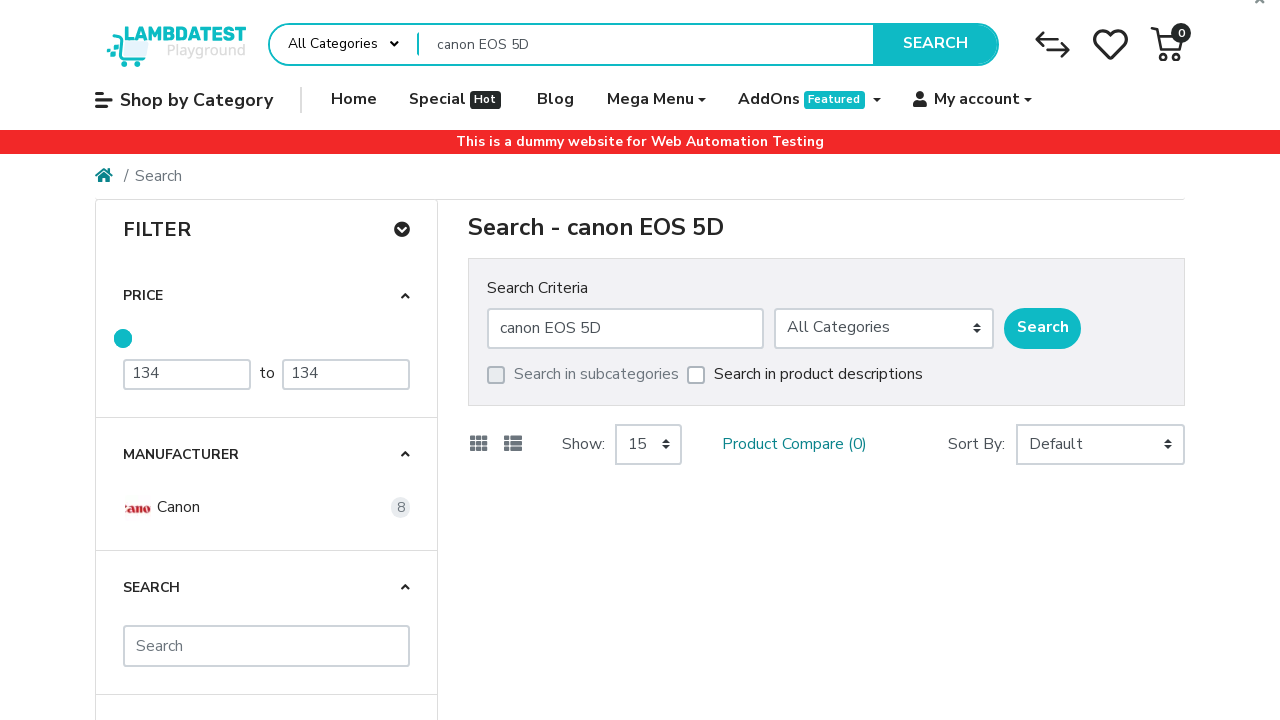

Clicked on the first camera product from search results at (578, 550) on .product-layout:first-child .product-thumb
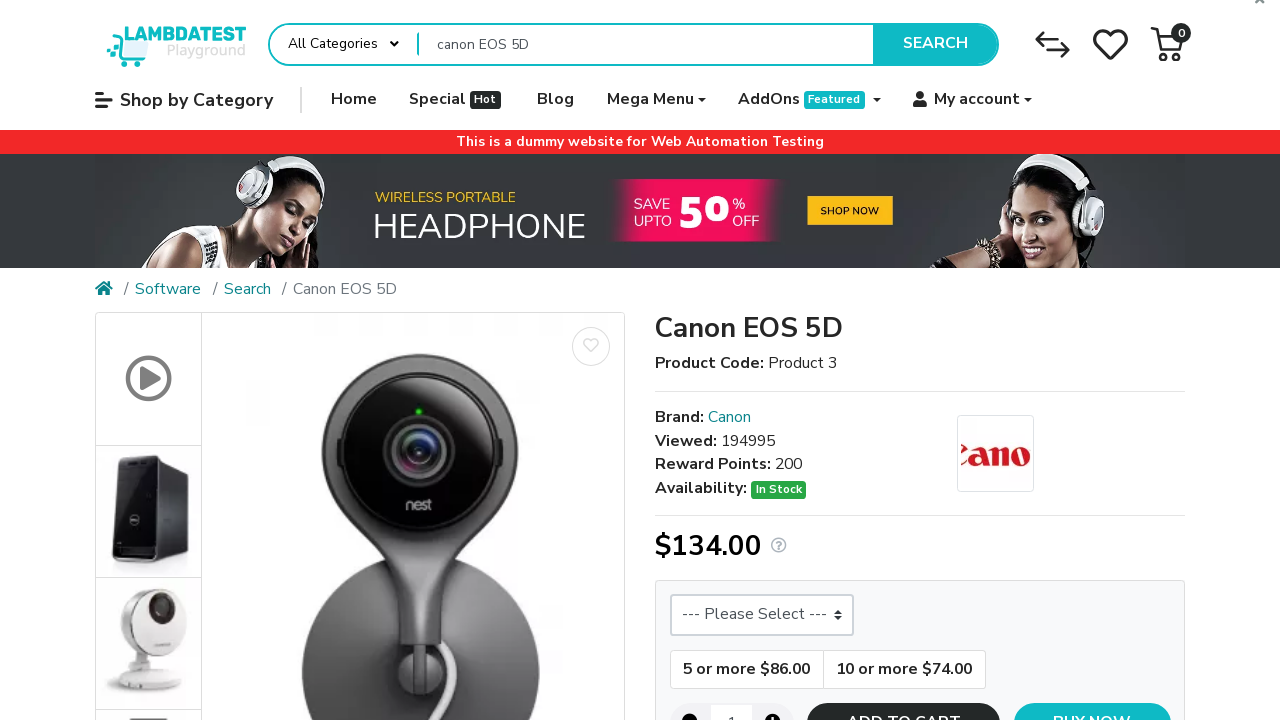

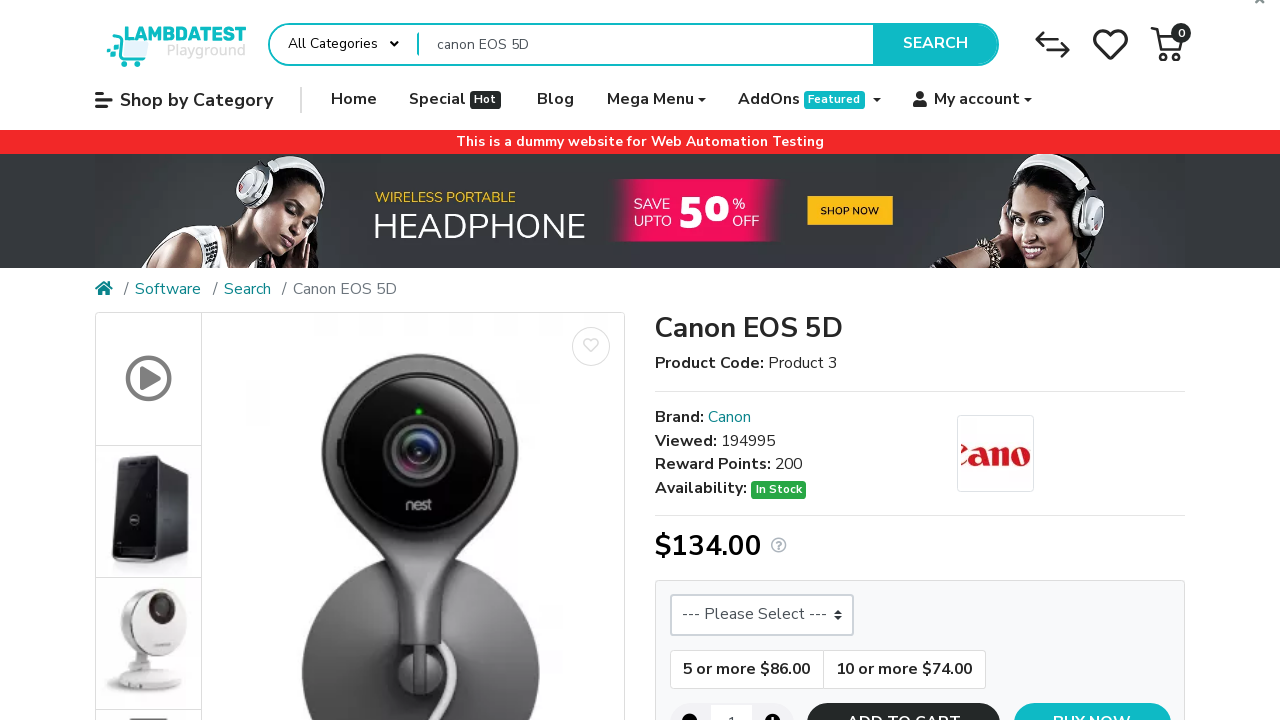